Tests a registration form by filling out required fields (first name, last name, city, phone, address) and submitting the form, then verifies the success message is displayed.

Starting URL: http://suninjuly.github.io/registration1.html

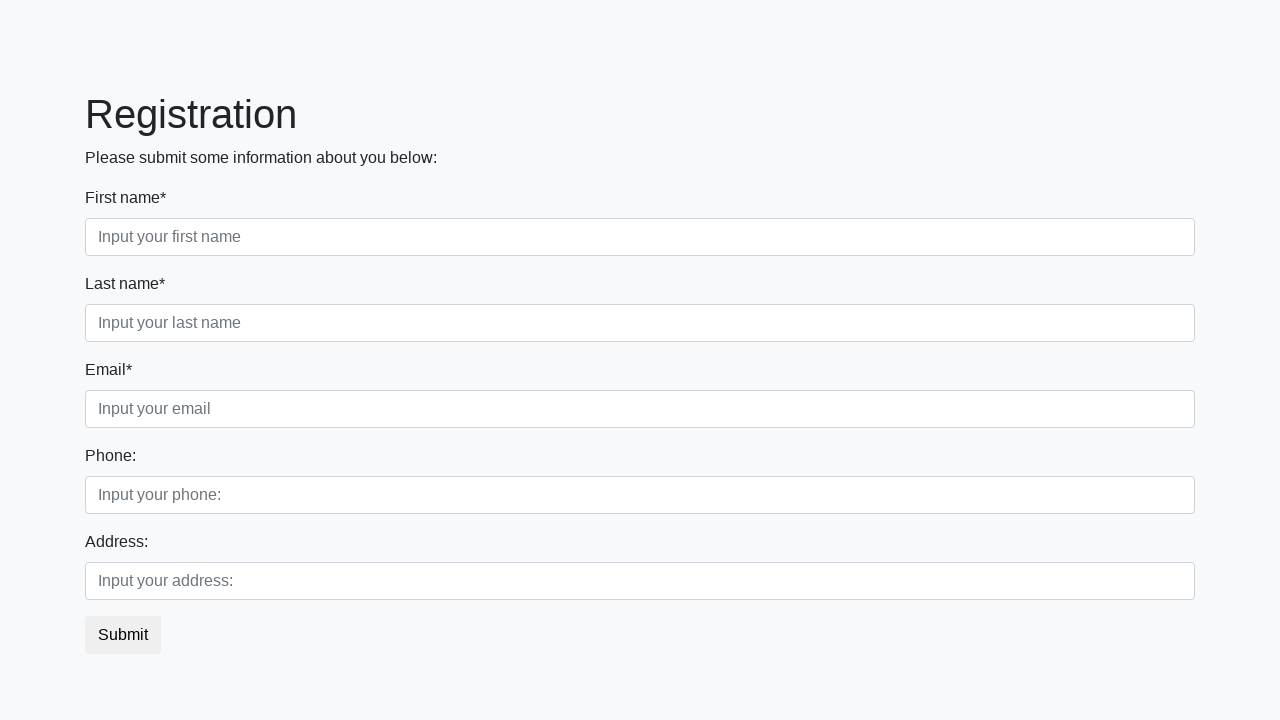

Filled first name field with 'Ivan' on .first
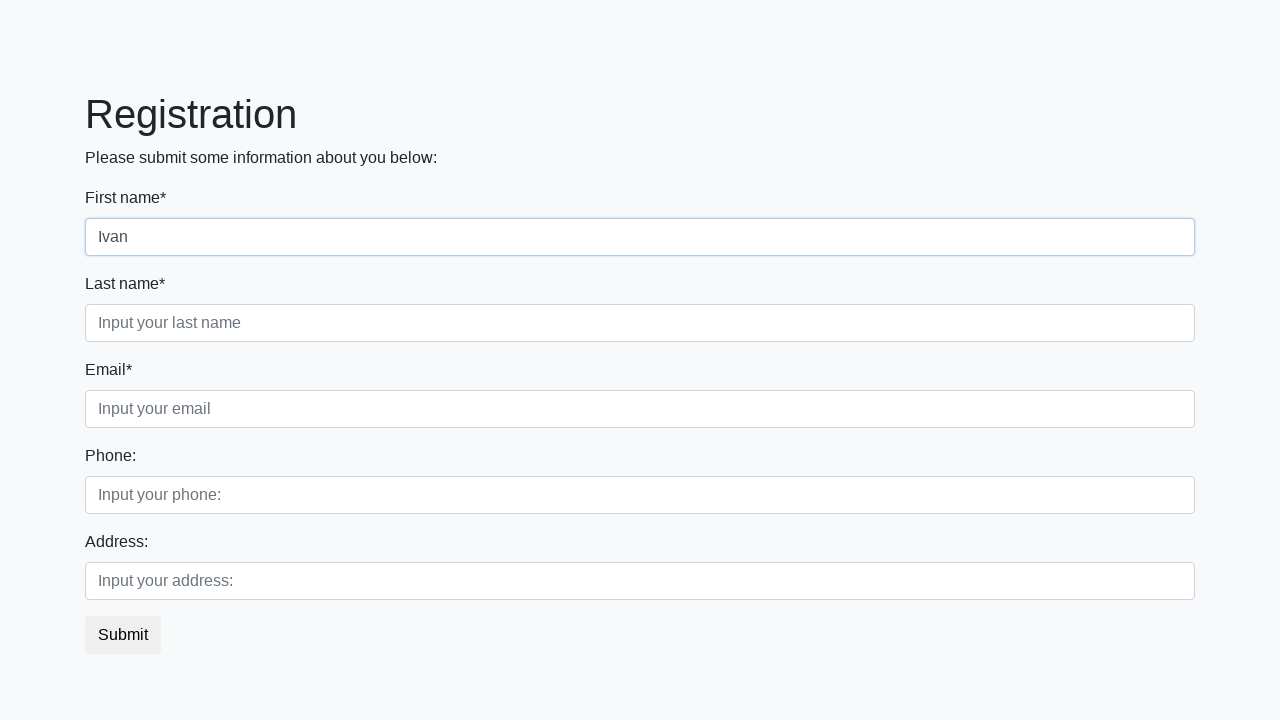

Filled last name field with 'Petrov' on .second
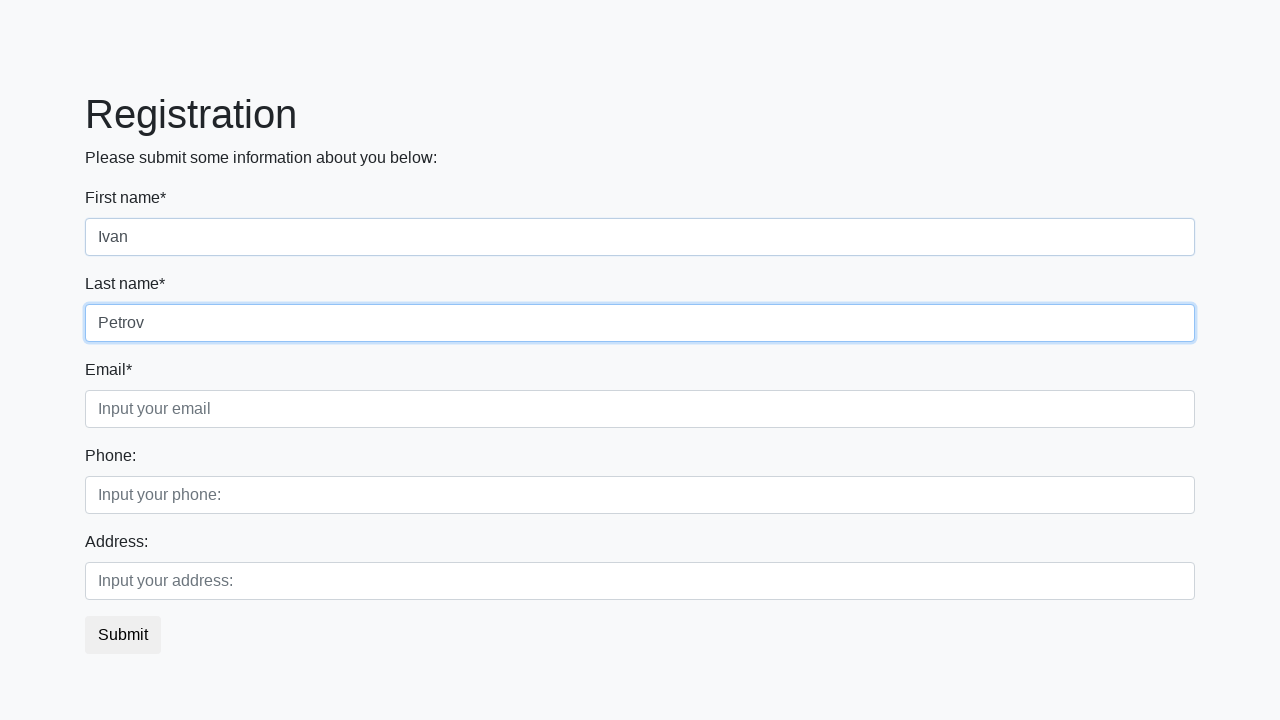

Filled city field with 'Smolensk' on .third
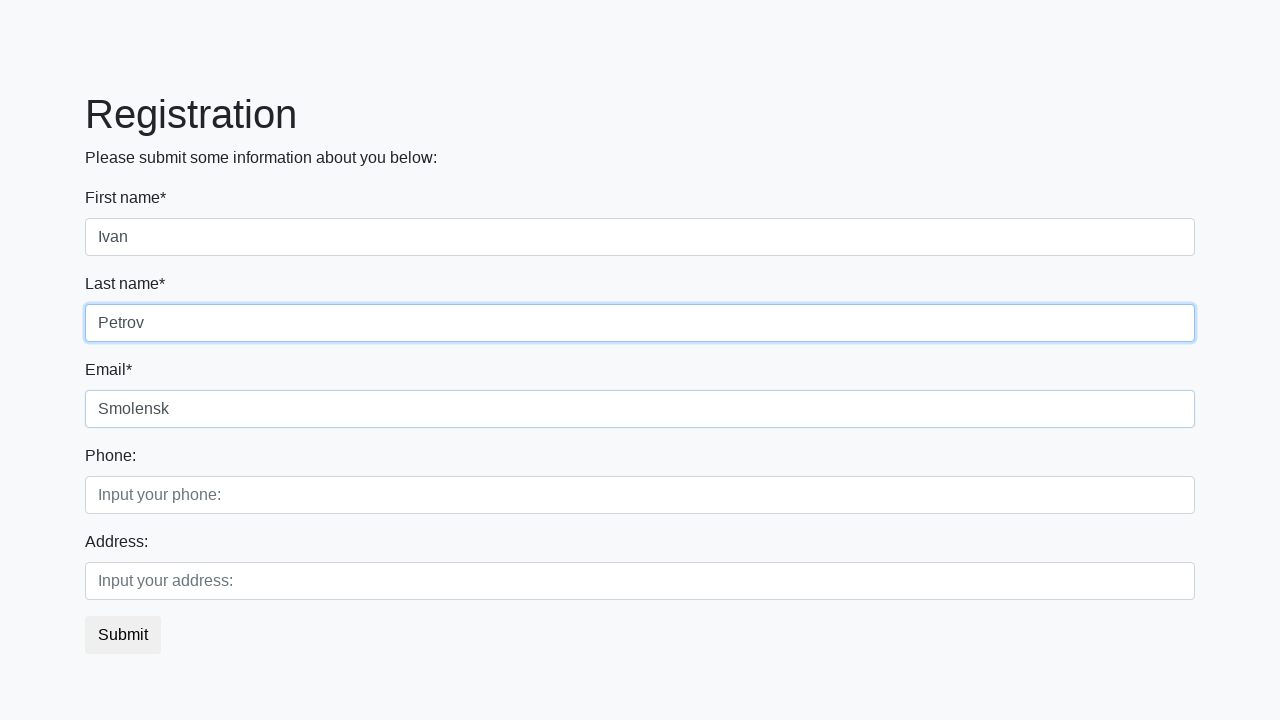

Filled phone field with '+7-999-555-1234' on input[placeholder='Input your phone:']
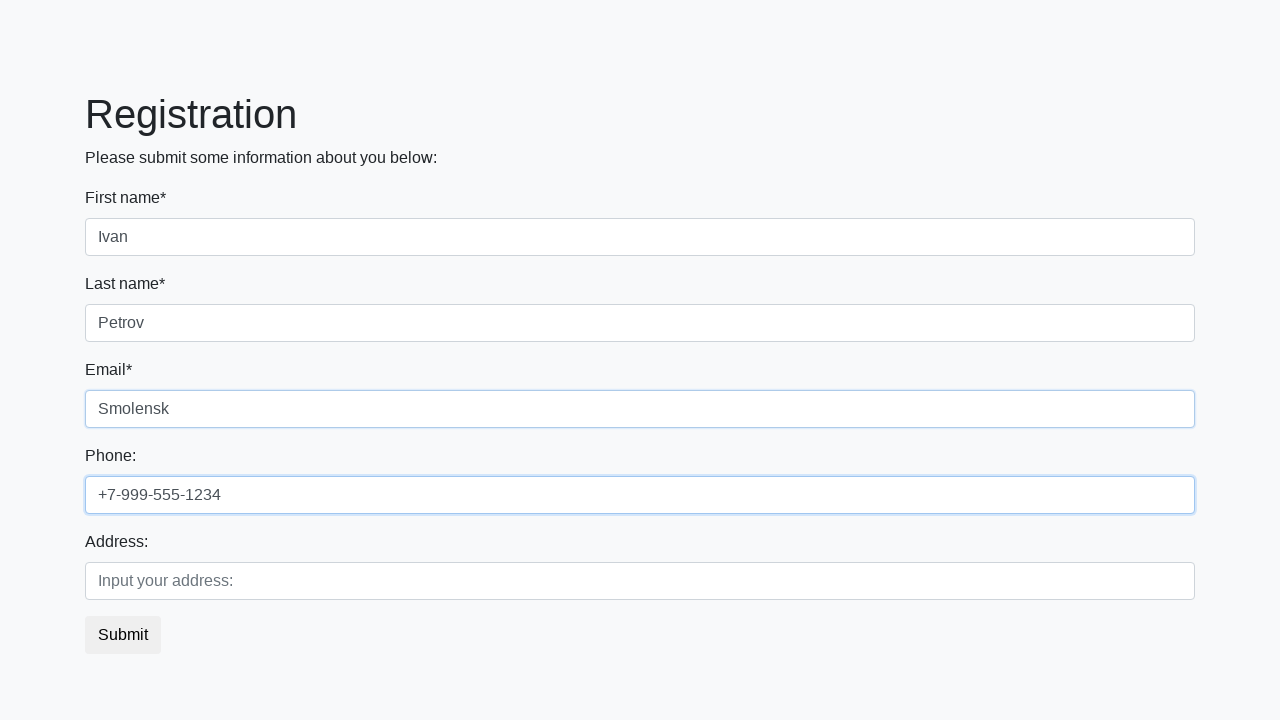

Filled address field with 'Russia, Moscow' on input[placeholder='Input your address:']
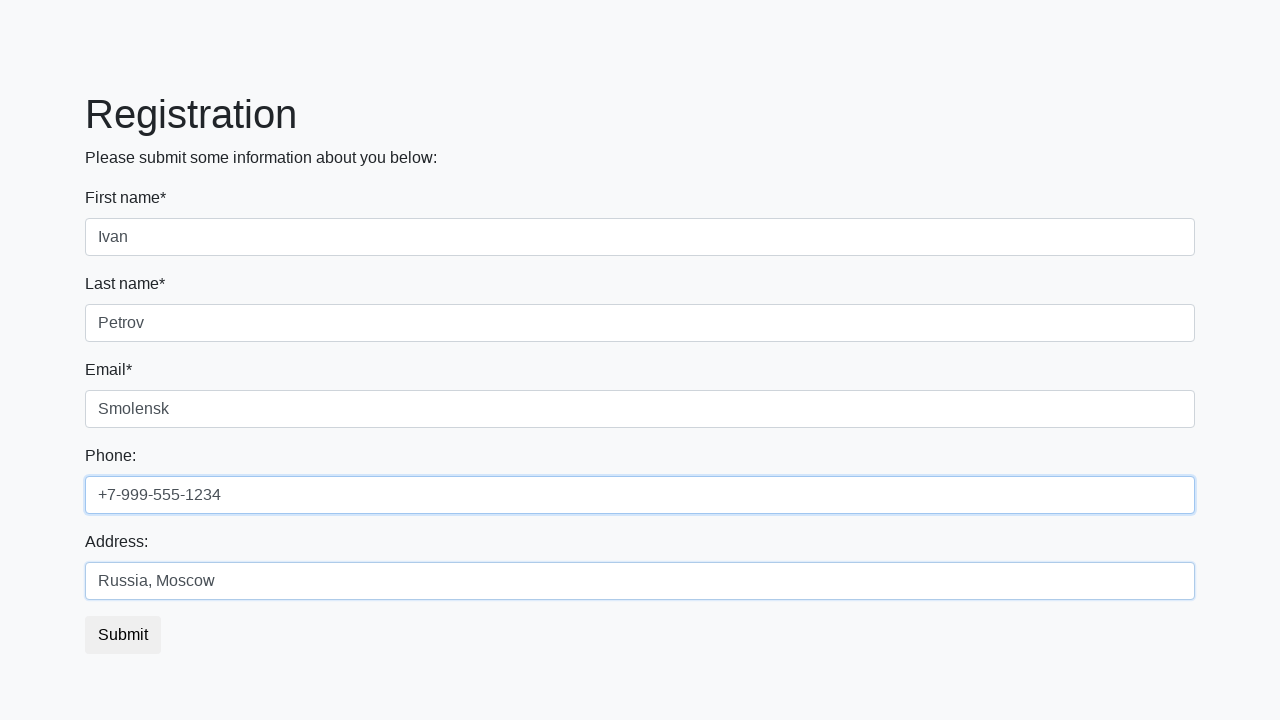

Clicked submit button to register at (123, 635) on button.btn
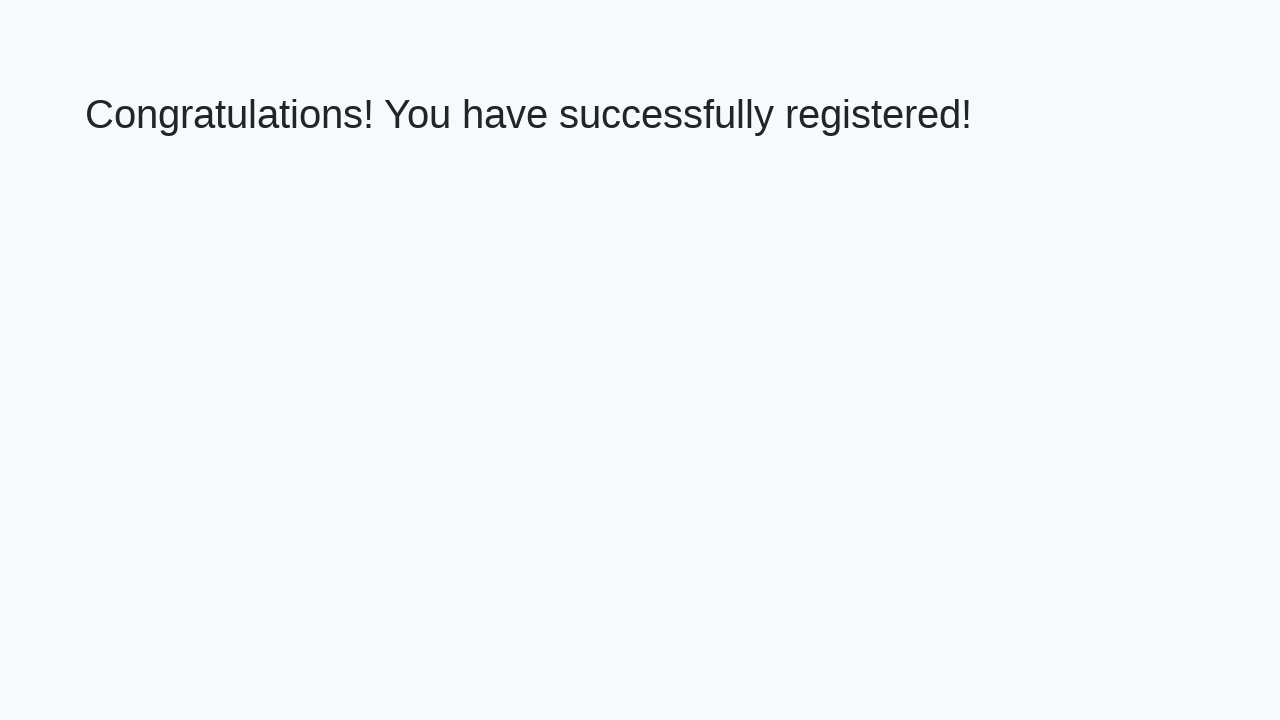

Success message element loaded
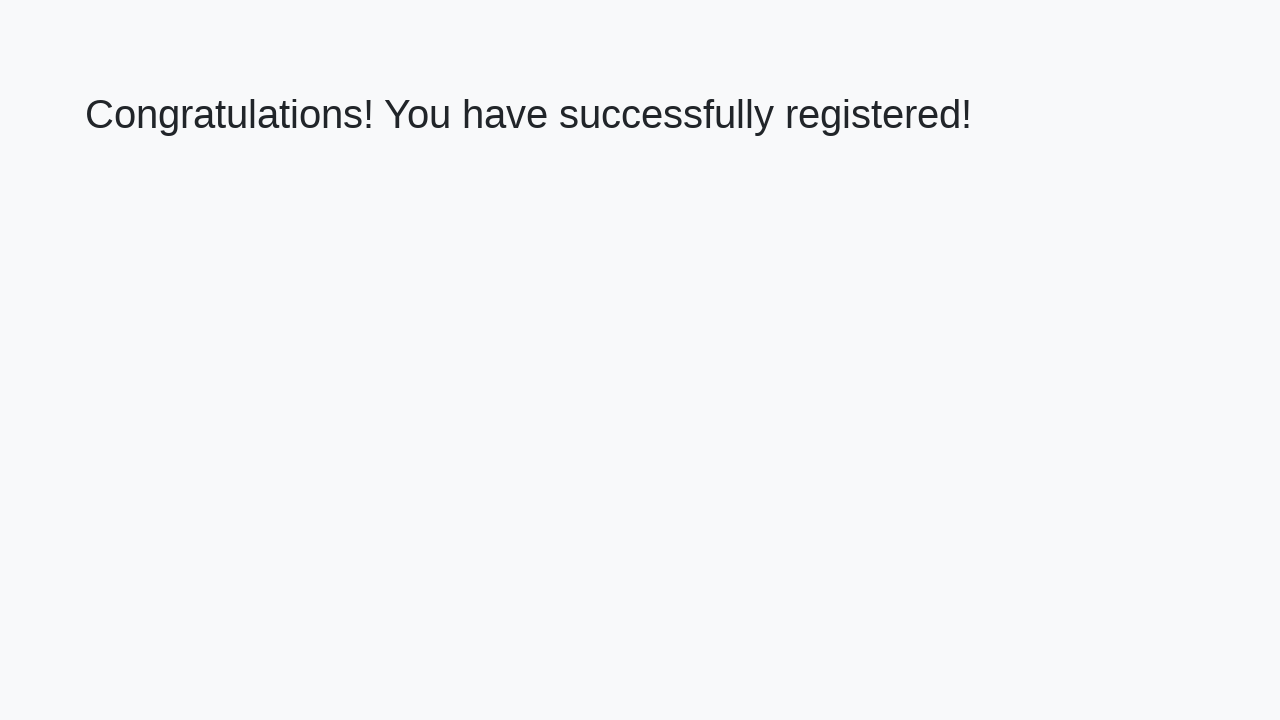

Retrieved success message text
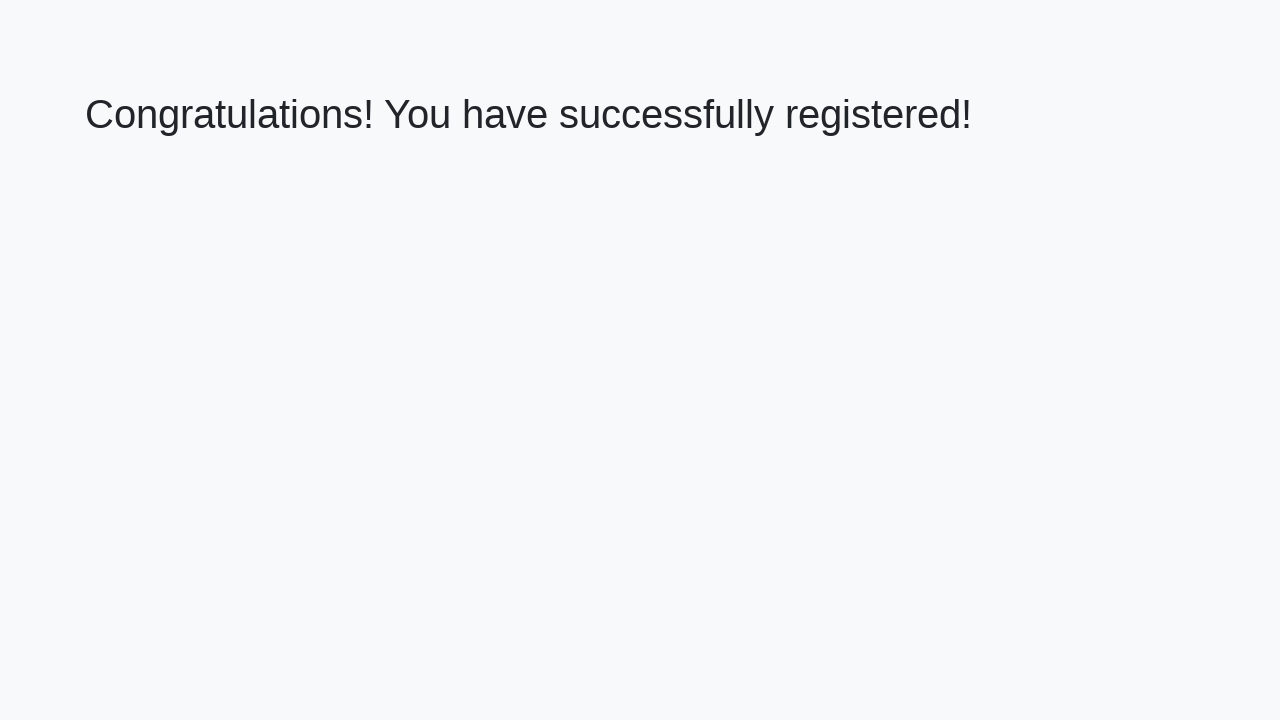

Verified success message: 'Congratulations! You have successfully registered!'
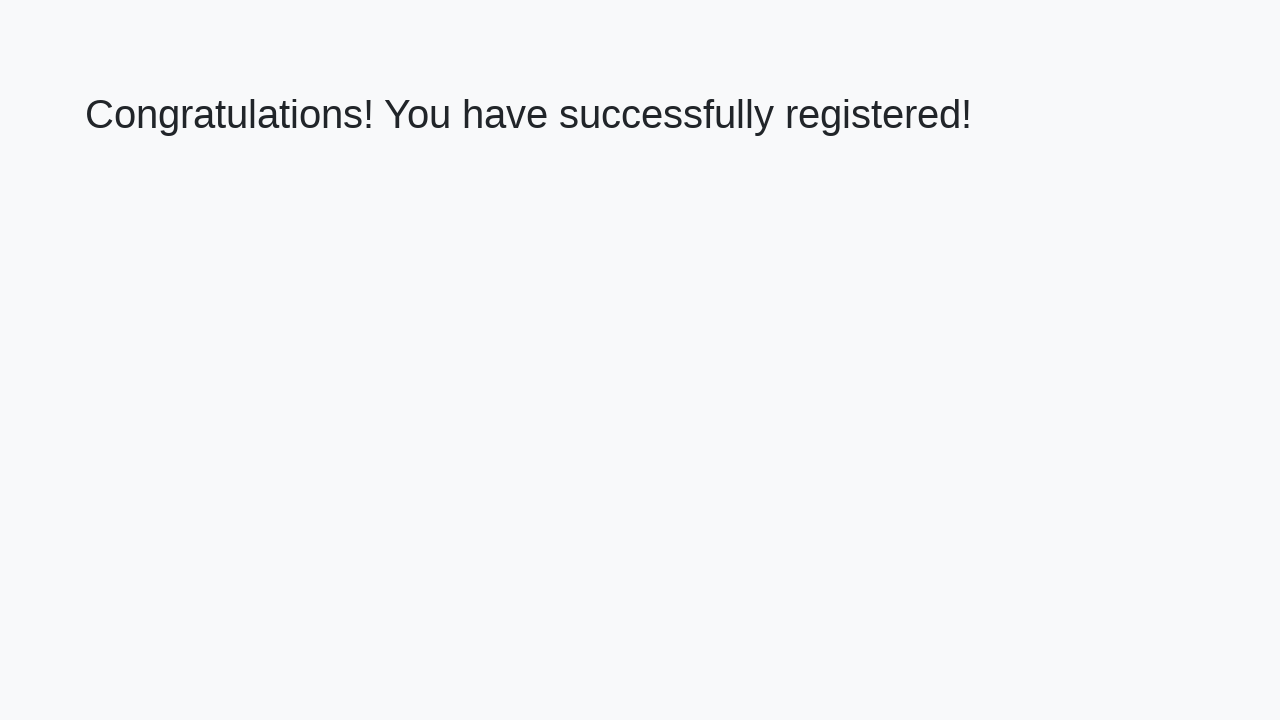

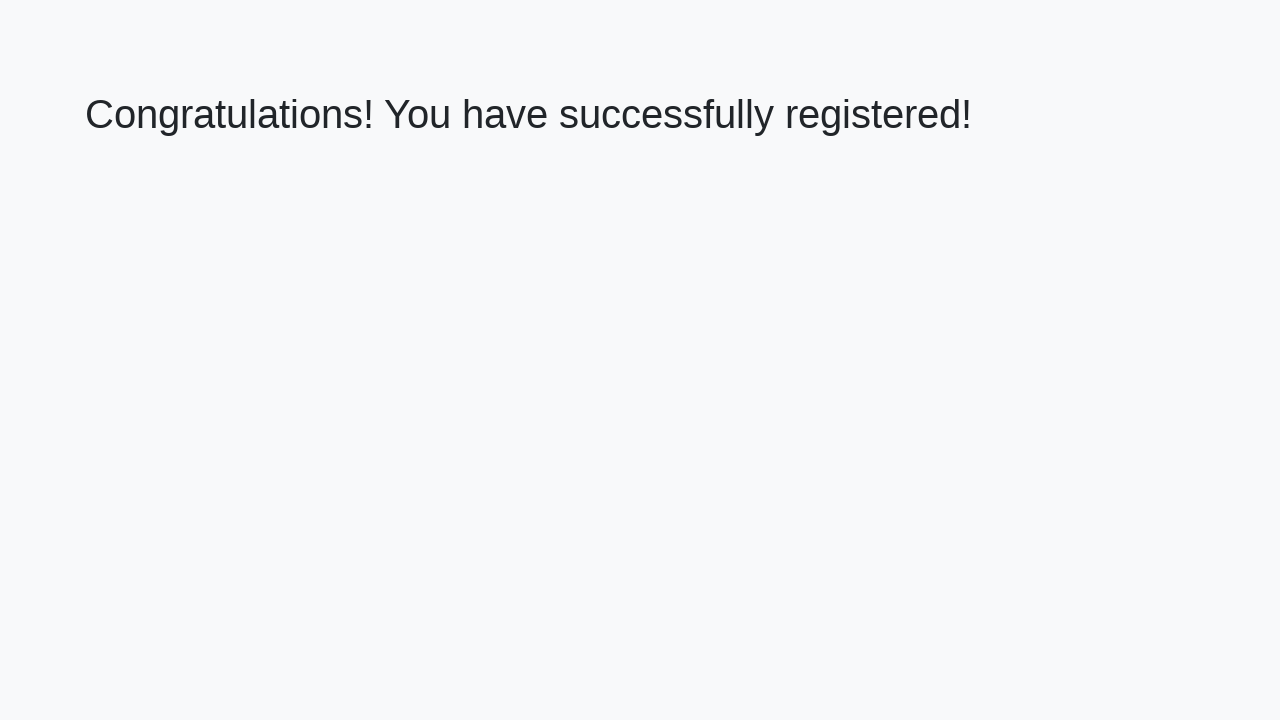